Navigates to Ctrip travel page for Shanghai and waits for the page to load

Starting URL: http://you.ctrip.com/travels/shanghai2.html

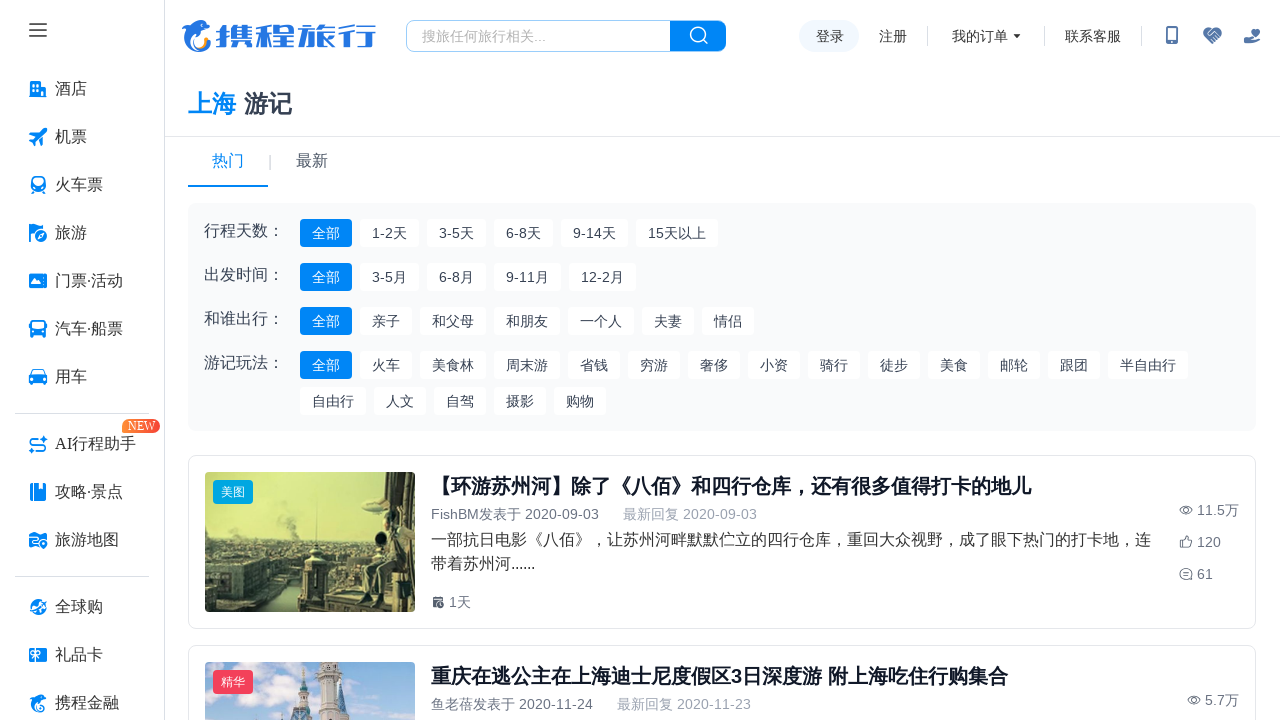

Navigated to Ctrip travel page for Shanghai
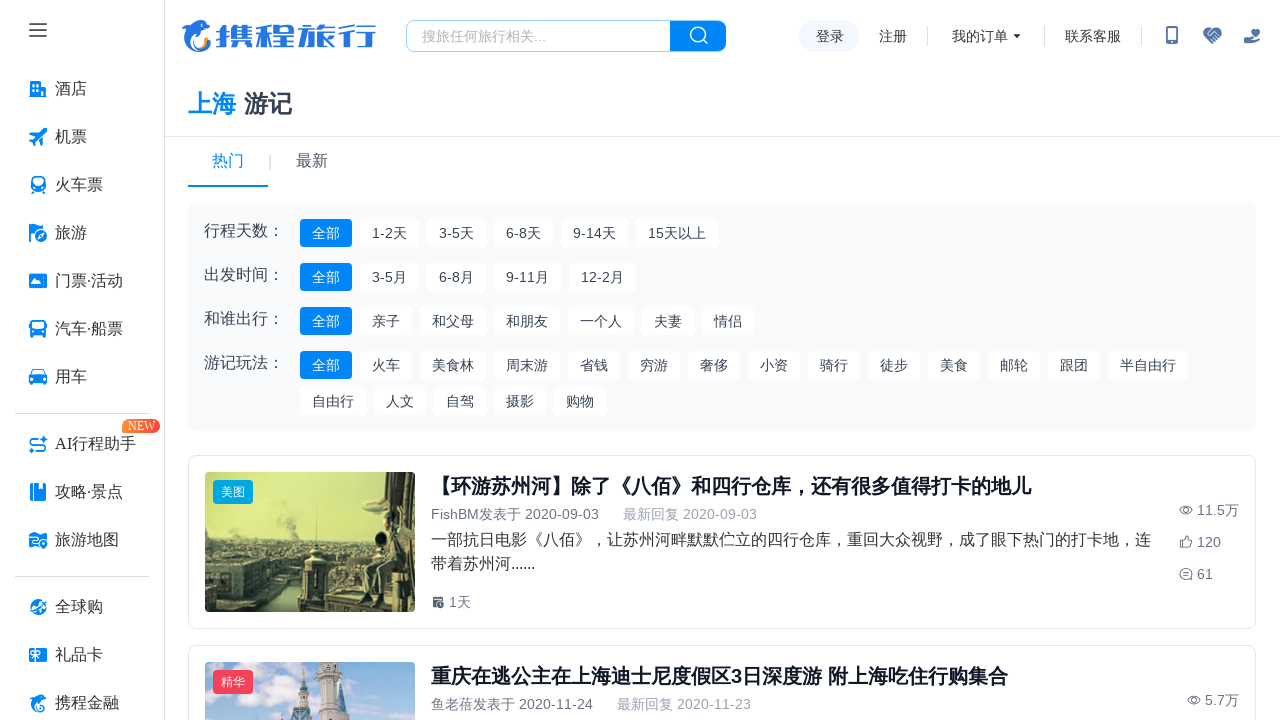

Page content loaded successfully
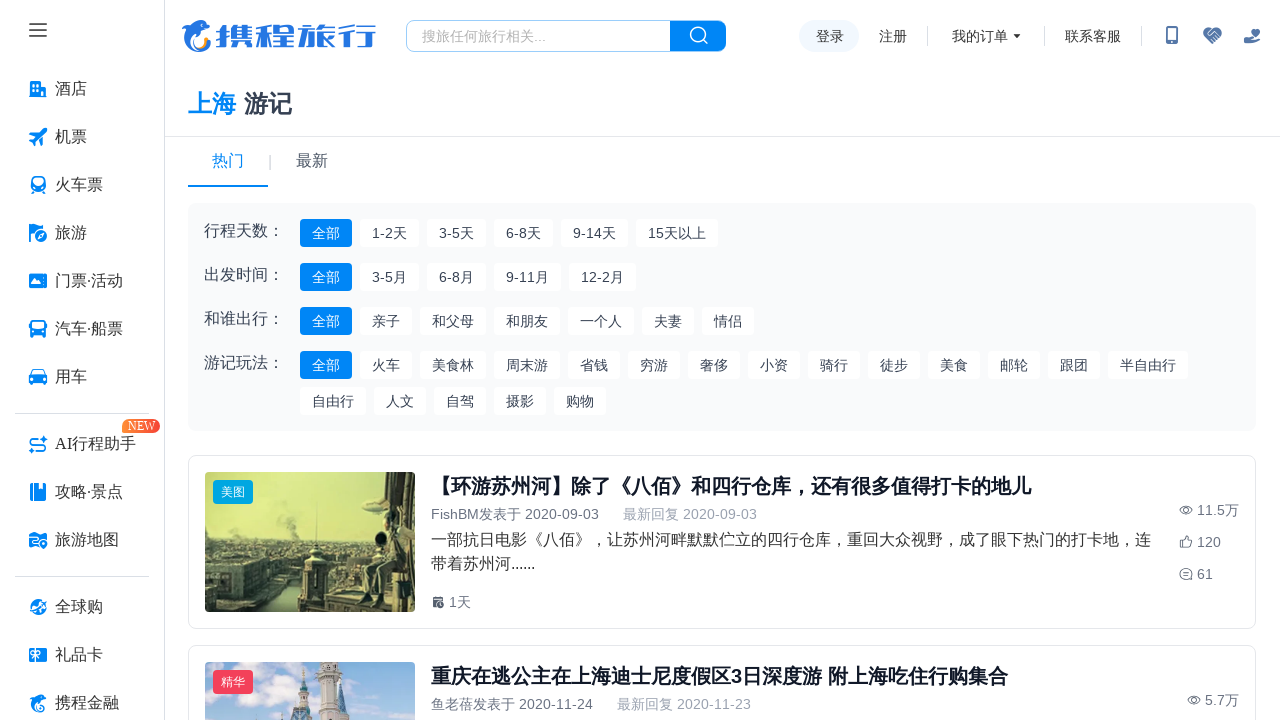

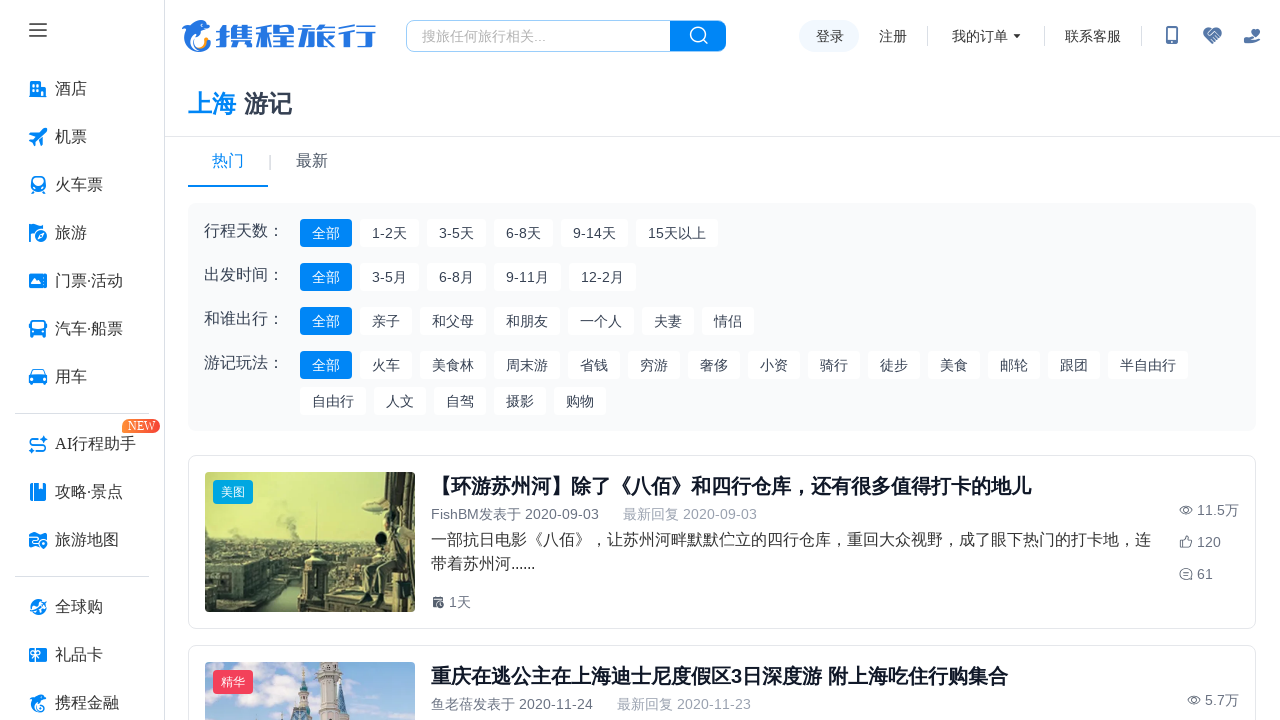